Tests login form validation when submitting with blank username field, verifying that an error dialog appears

Starting URL: https://www.demoblaze.com/index.html

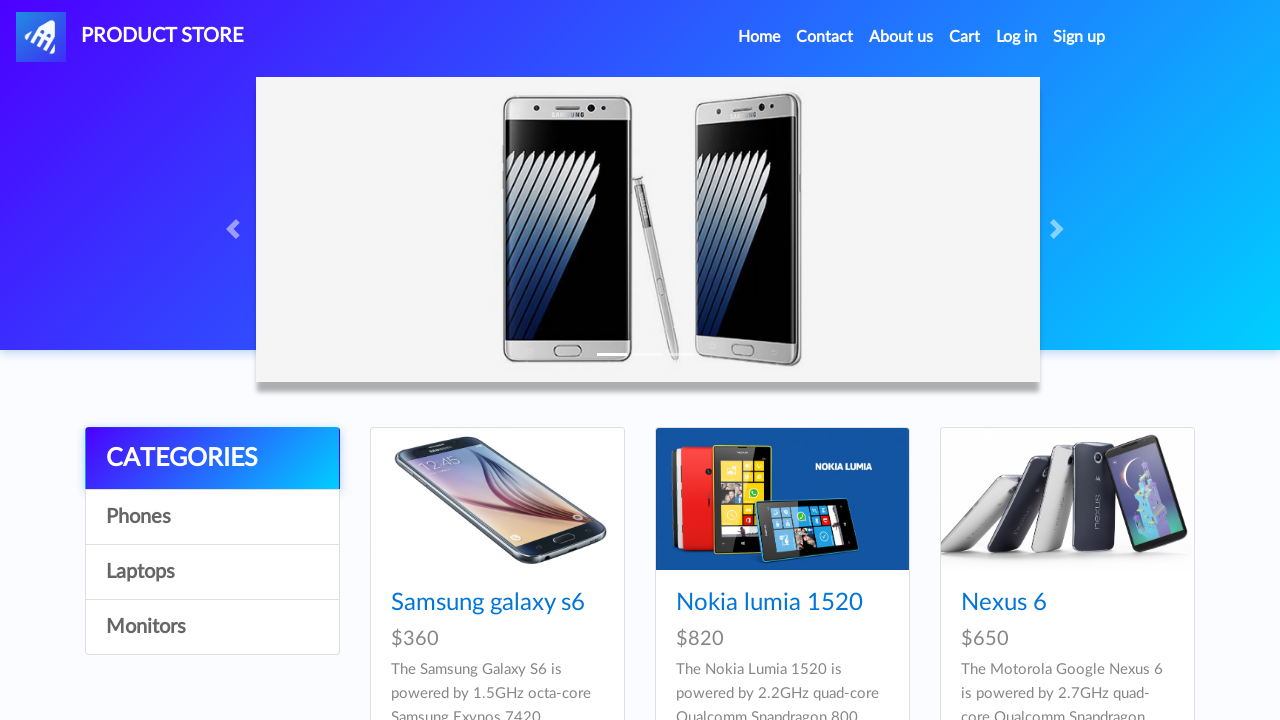

Set up dialog handler to auto-accept dialogs
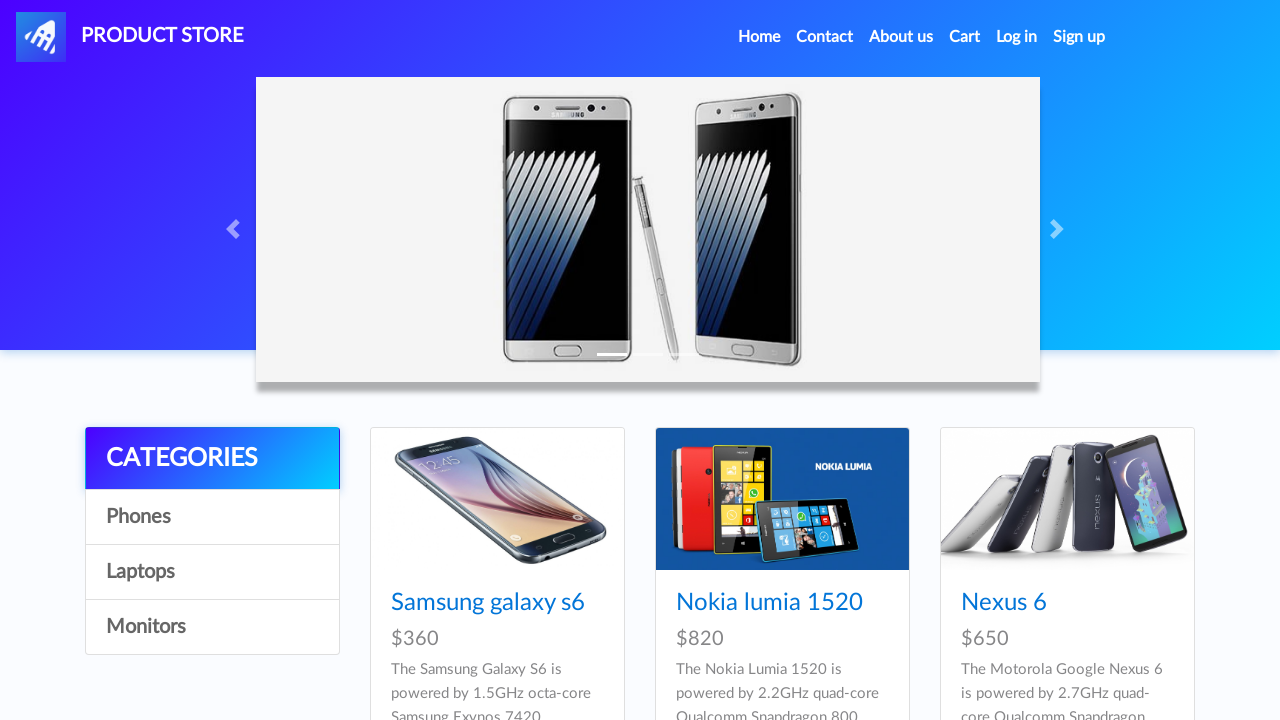

Clicked Log in link to open login modal at (1017, 37) on internal:role=link[name="Log in"i]
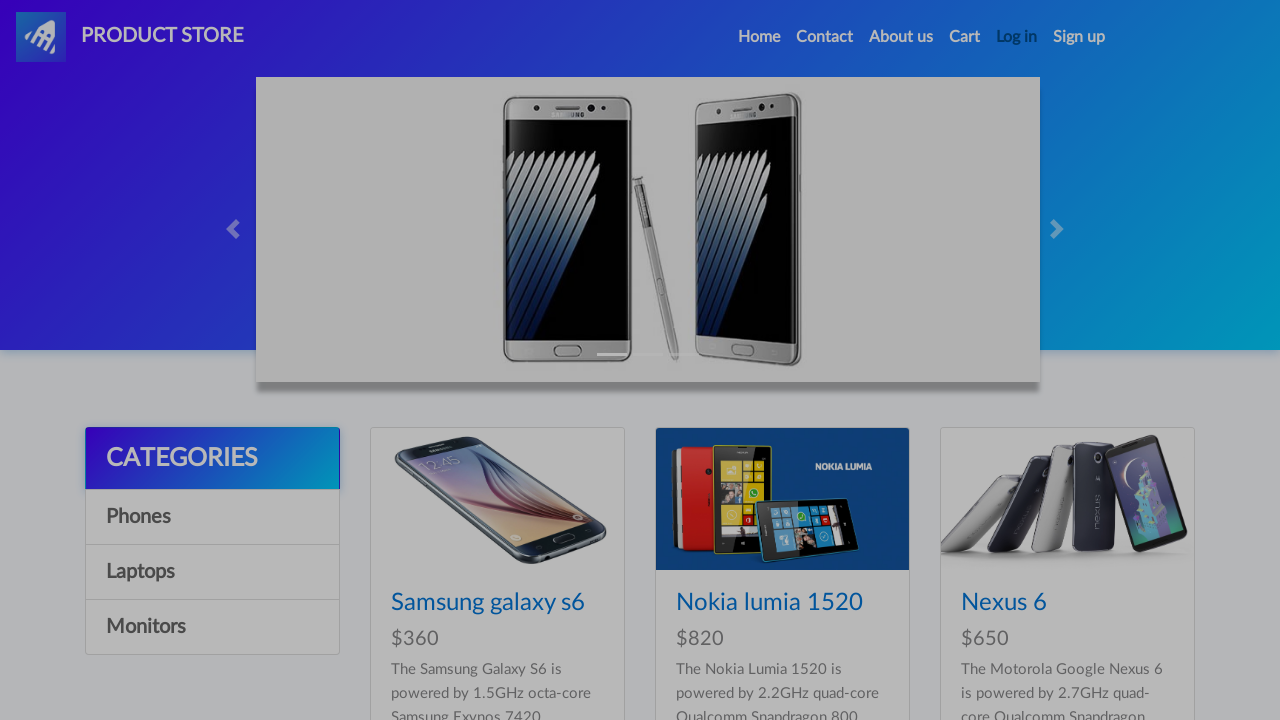

Clicked on password field at (640, 270) on #loginpassword
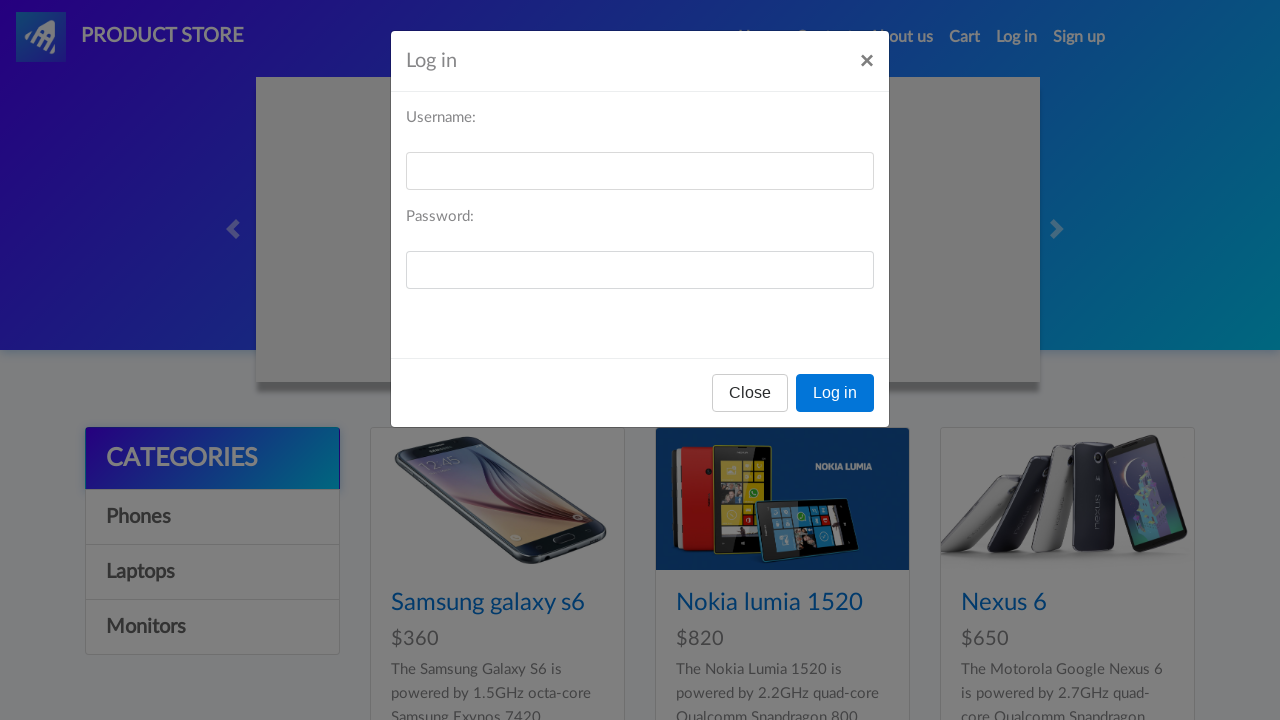

Filled password field with 'securepass456' on #loginpassword
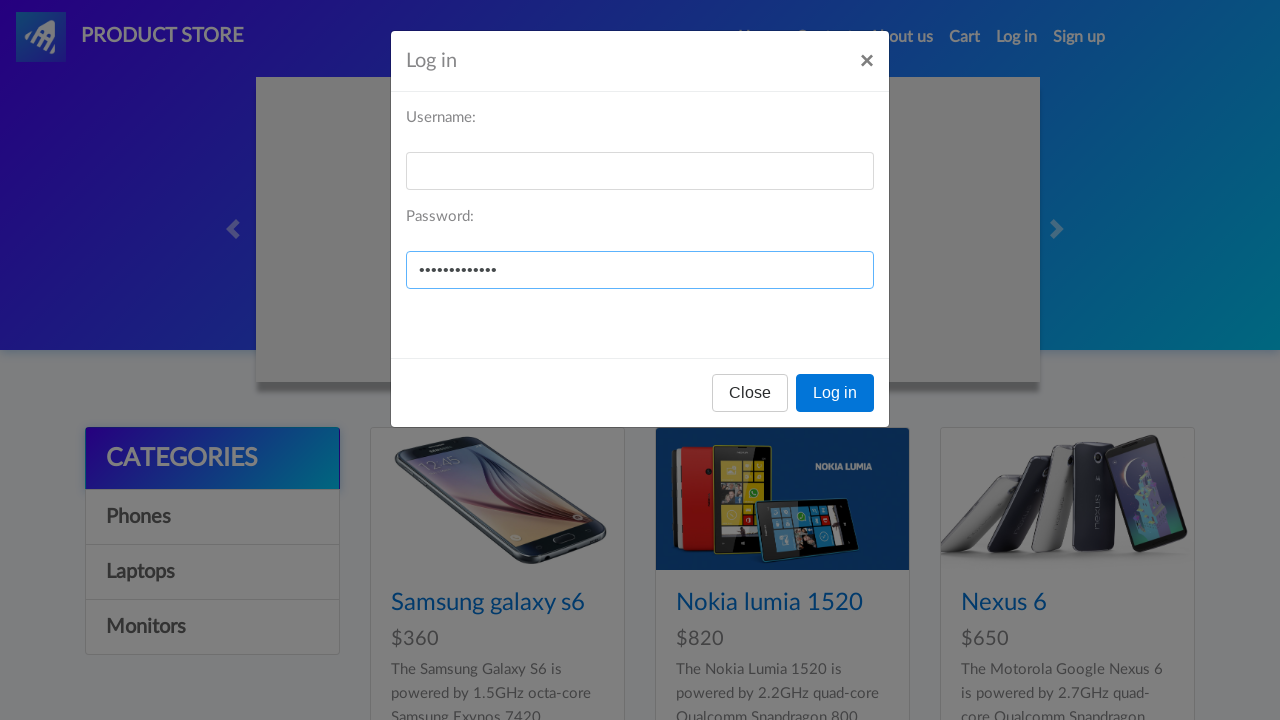

Clicked Log in button to submit form with blank username at (835, 393) on internal:role=button[name="Log in"i]
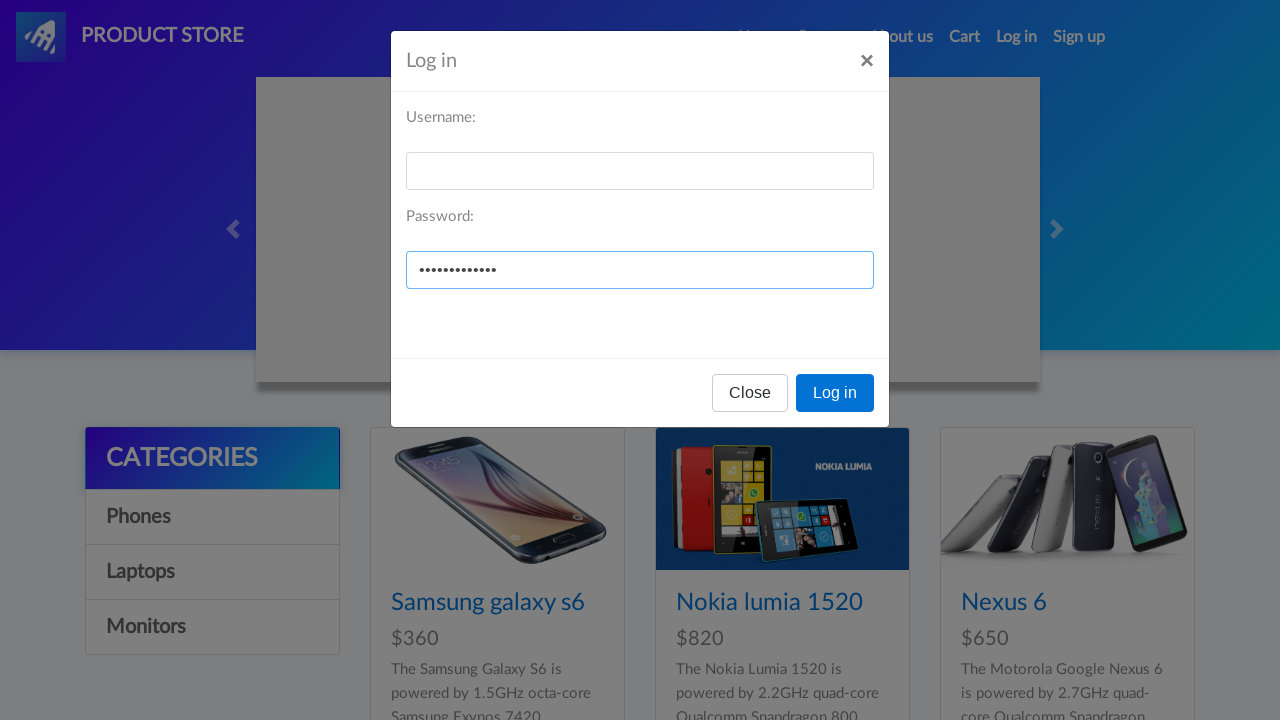

Waited 1000ms for error dialog to appear and be handled
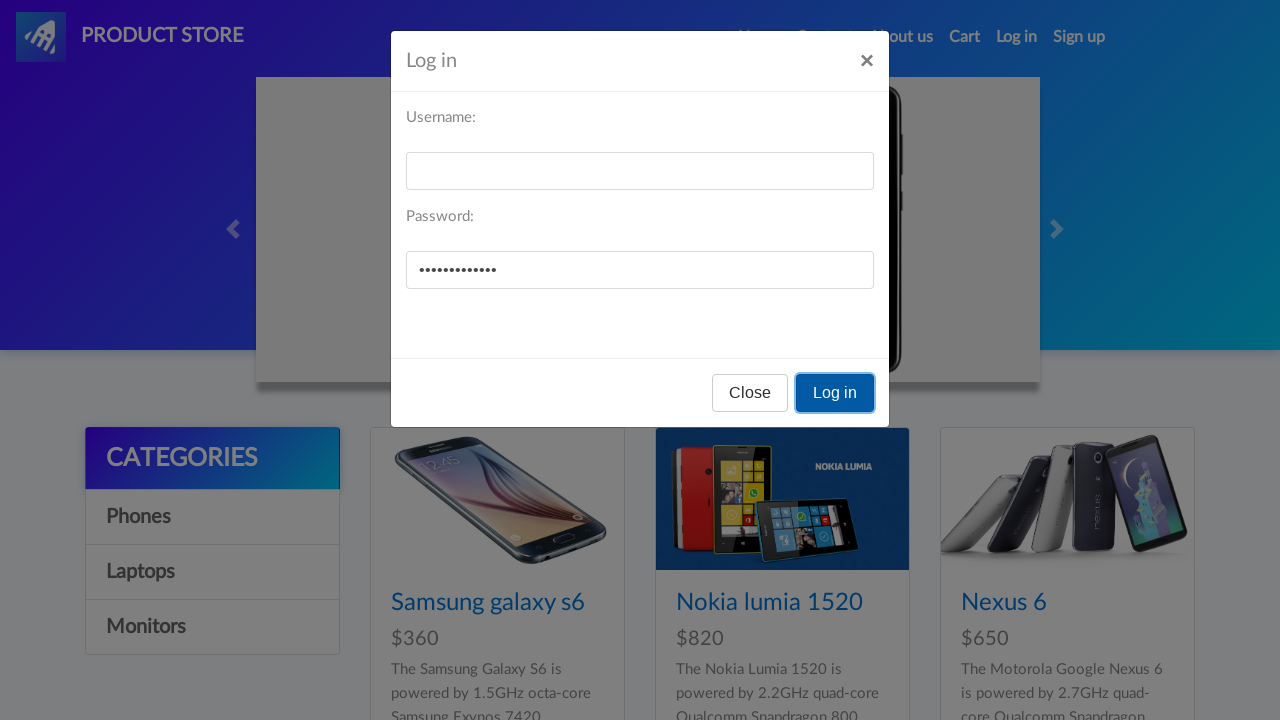

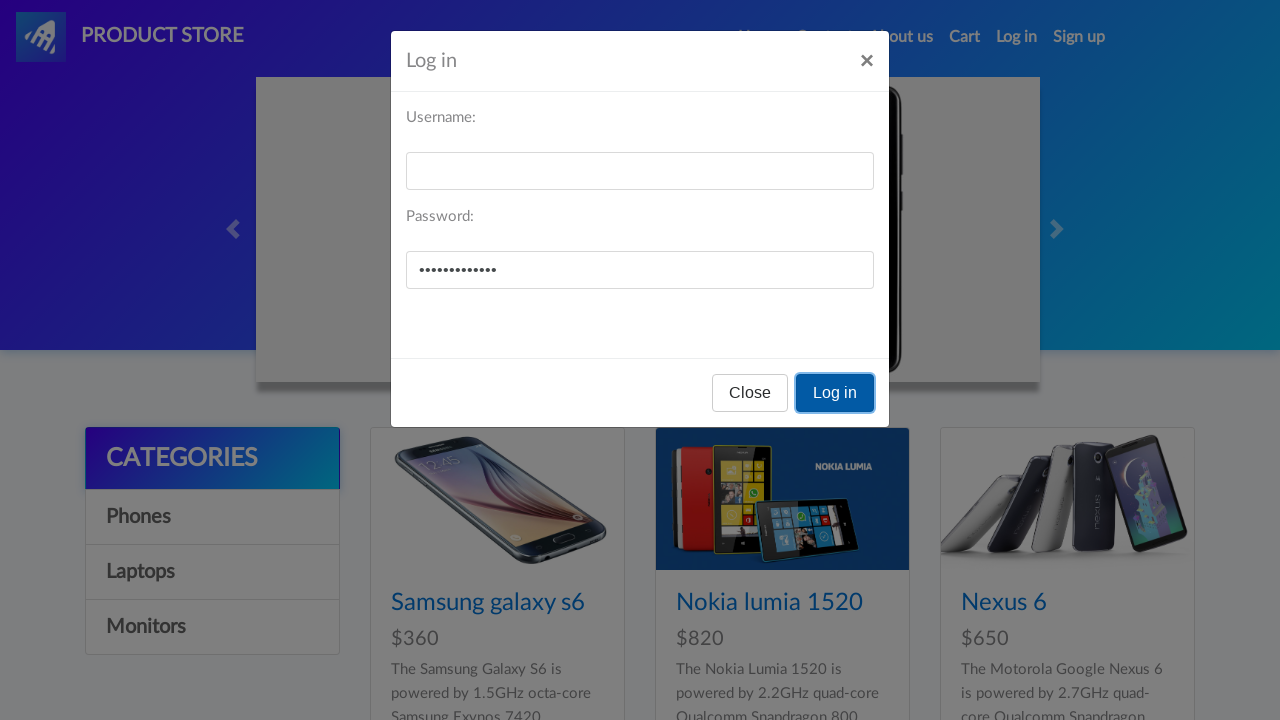